Tests form submission on DemoQA text box page by filling user information fields and submitting the form multiple times

Starting URL: https://demoqa.com/text-box

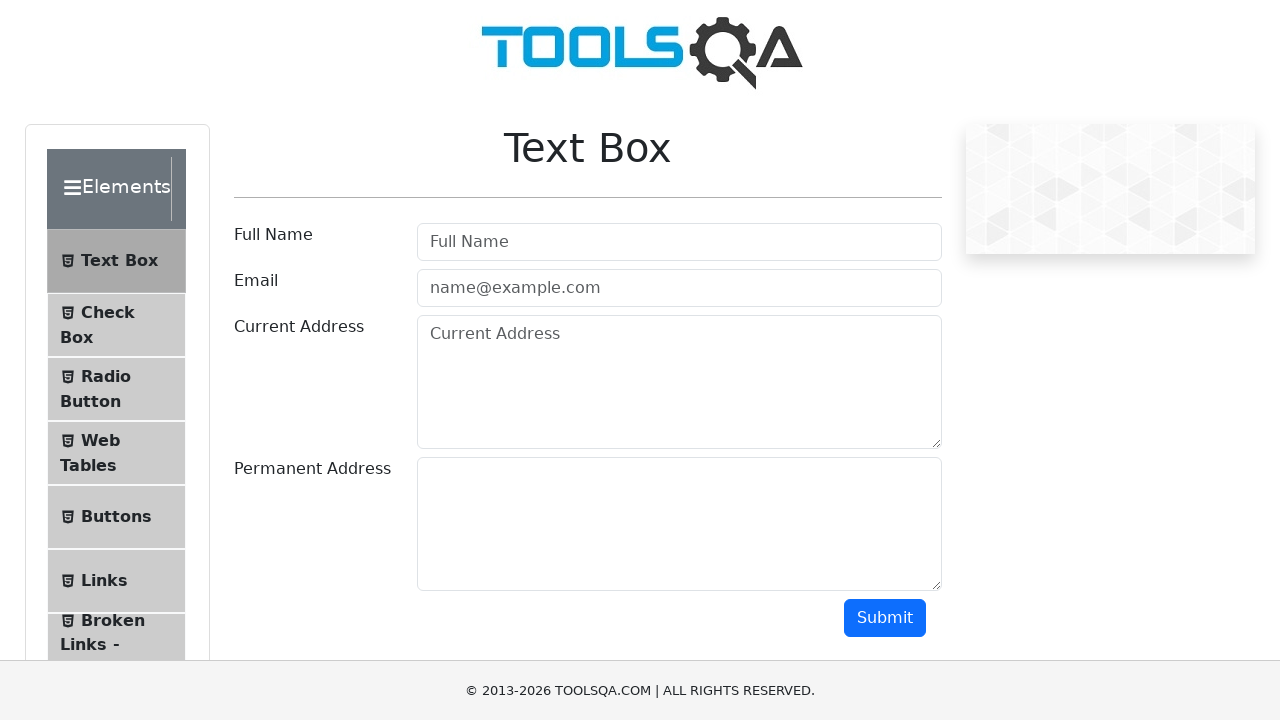

Filled full name field with 'John Smith' on input#userName
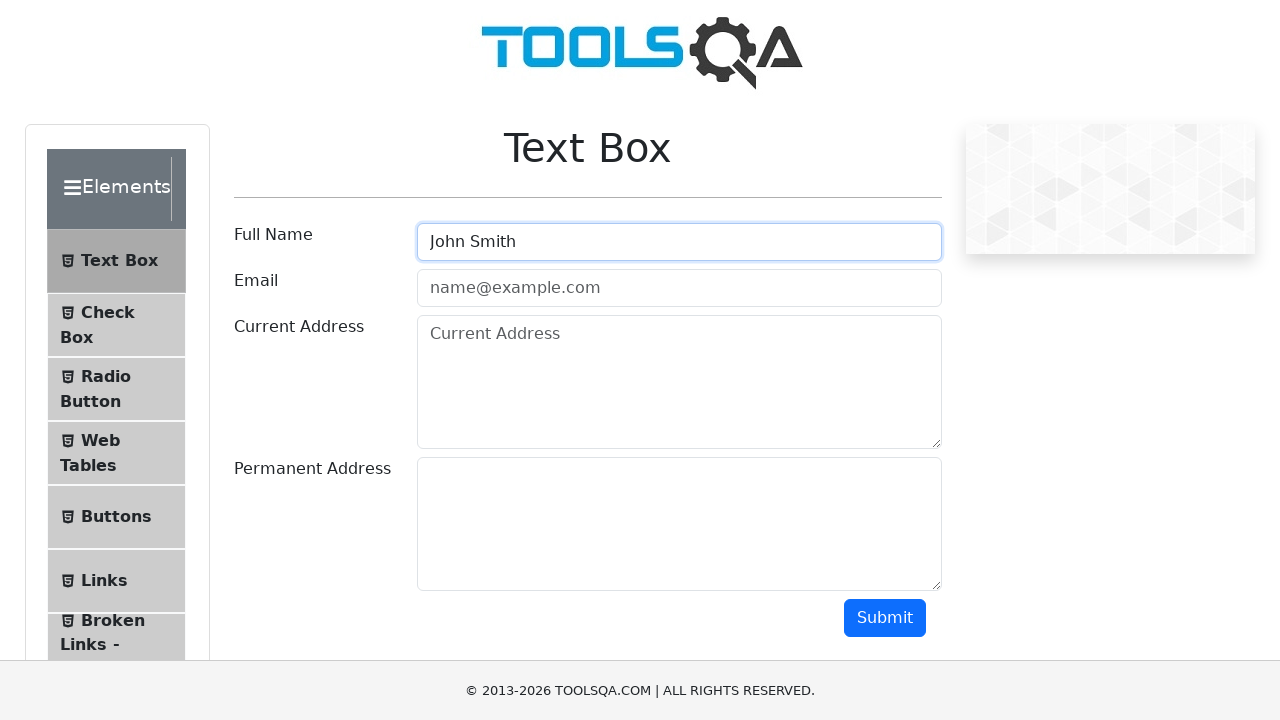

Filled email field with 'john.smith@example.com' on input#userEmail
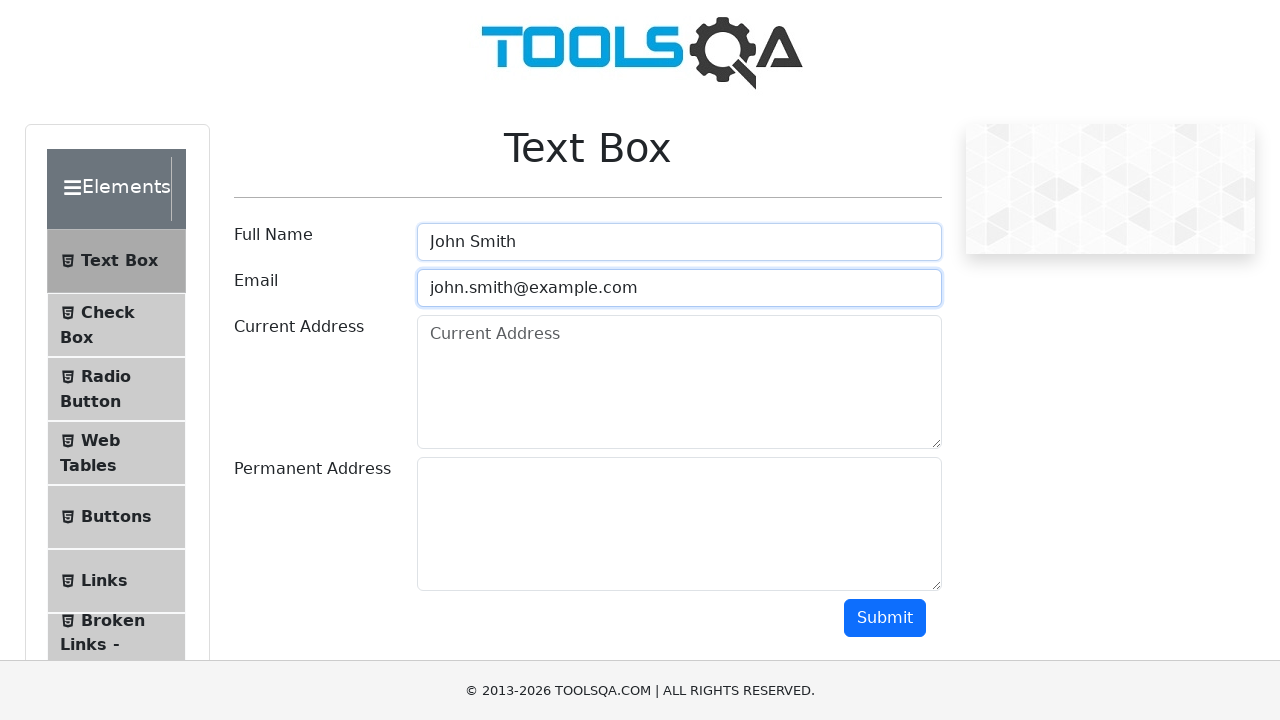

Filled current address field with '123 Main Street, Apt 4B' on textarea[placeholder*='Current Address']
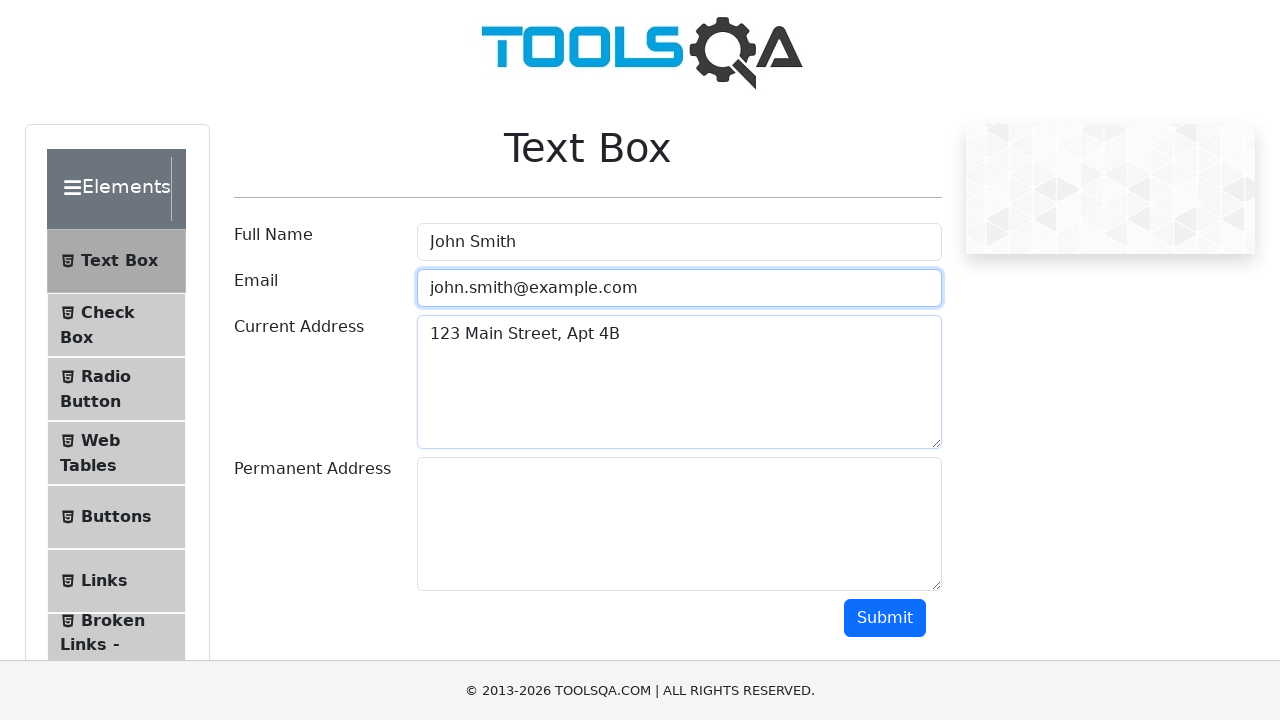

Filled permanent address field with '456 Oak Avenue, Suite 200' on textarea#permanentAddress
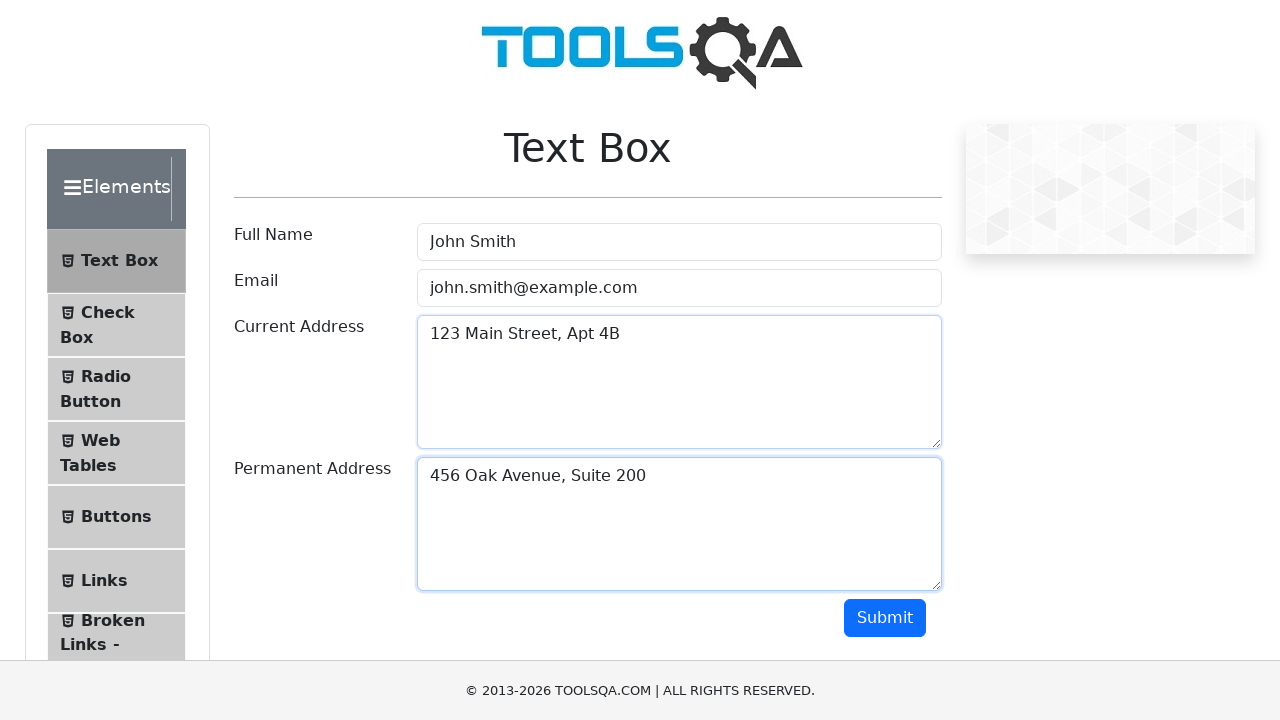

Clicked submit button (iteration 1 of 3) at (885, 618) on button#submit
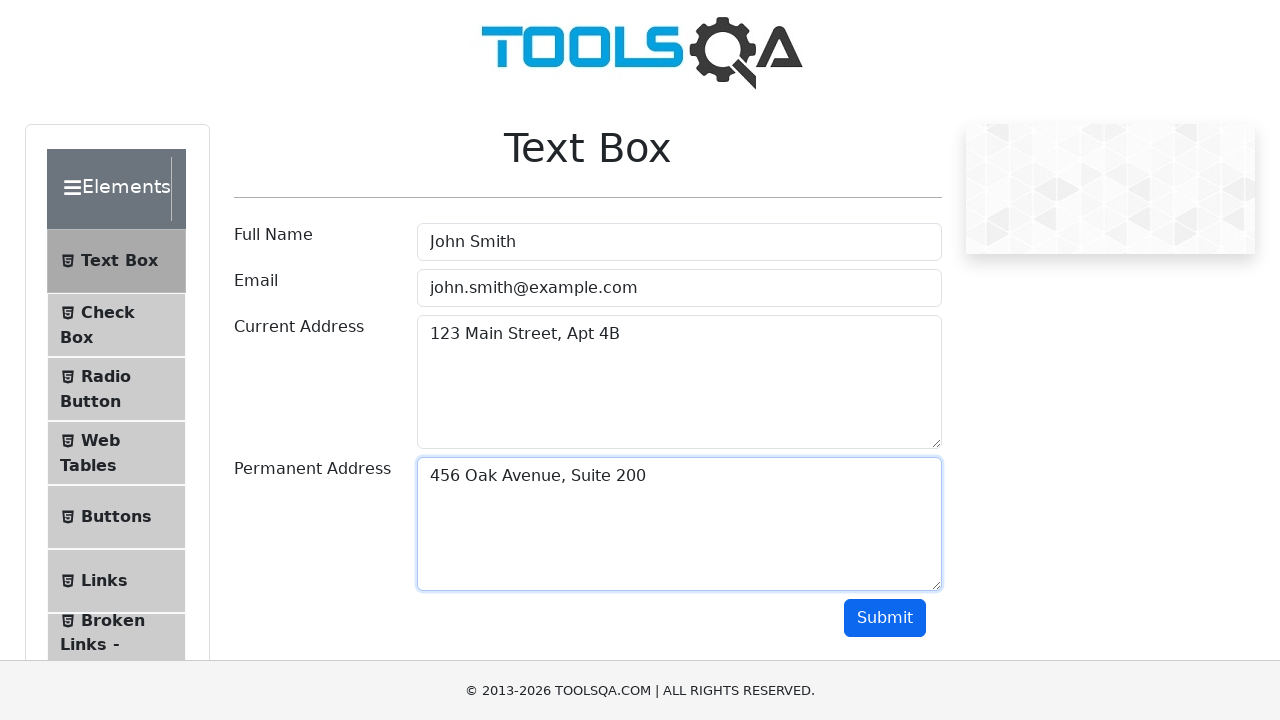

Waited 2 seconds for form submission to process
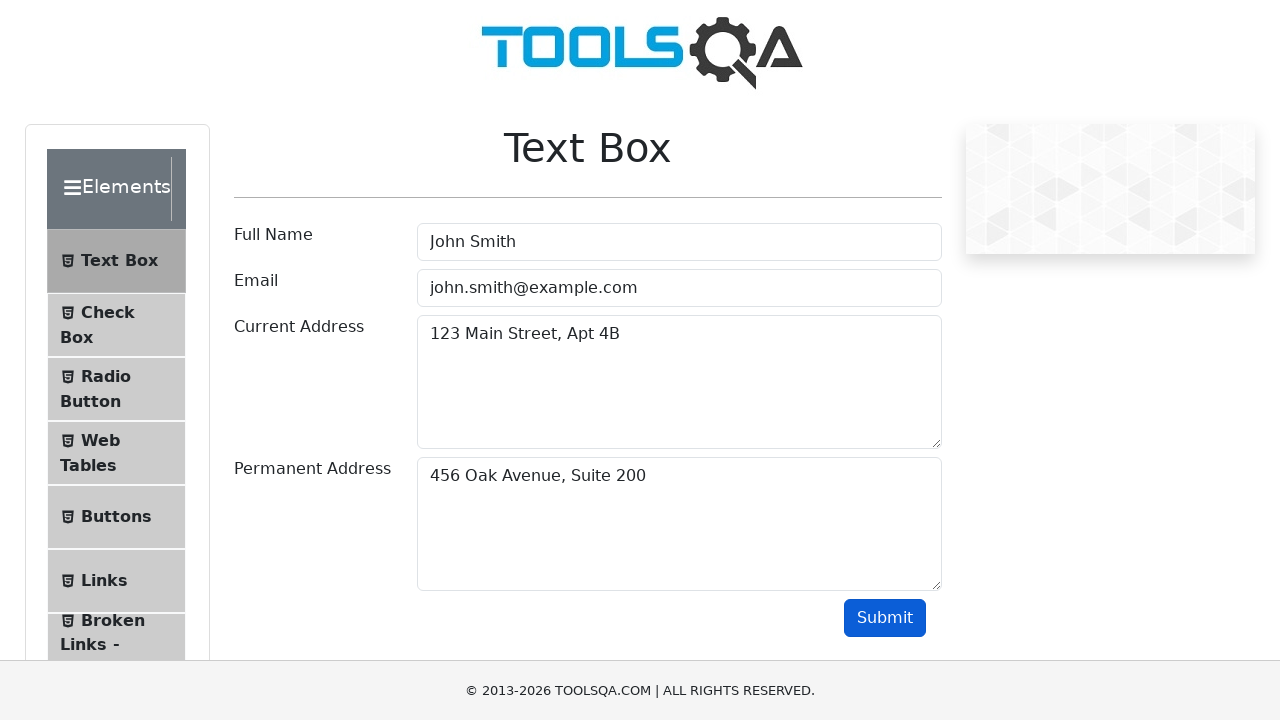

Reloaded page to prepare for next form submission
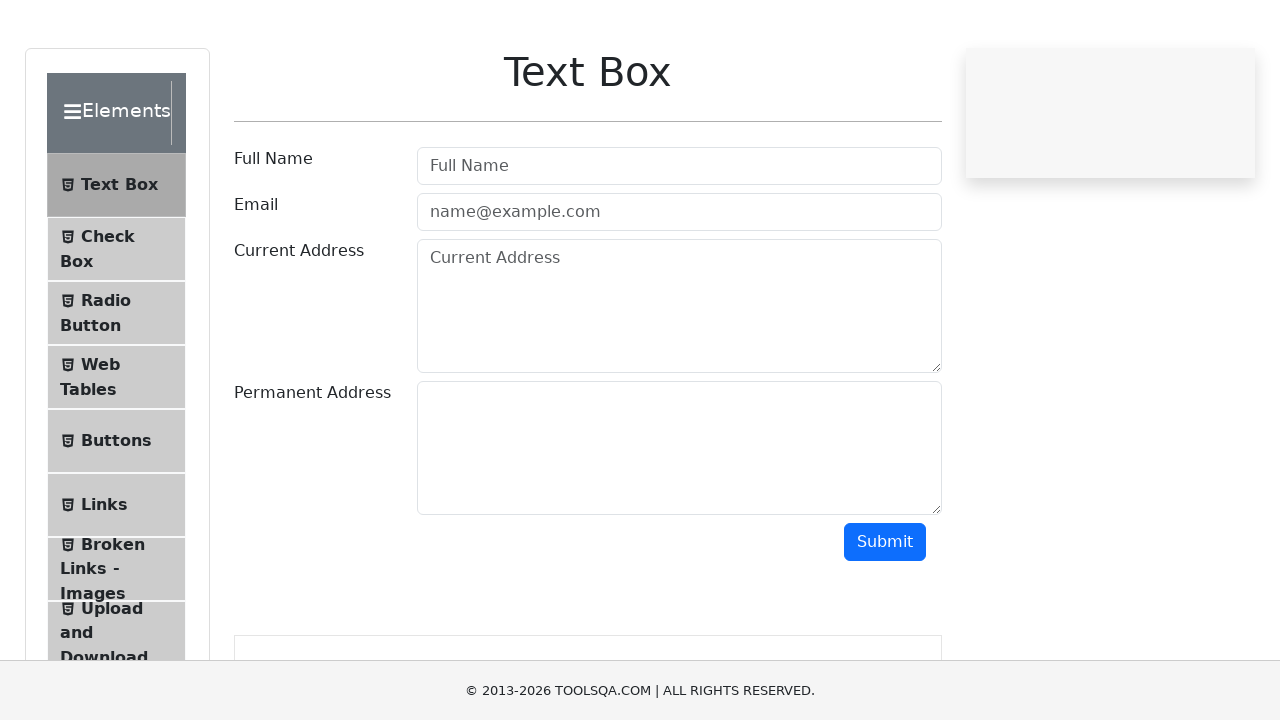

Filled full name field with 'John Smith' on input#userName
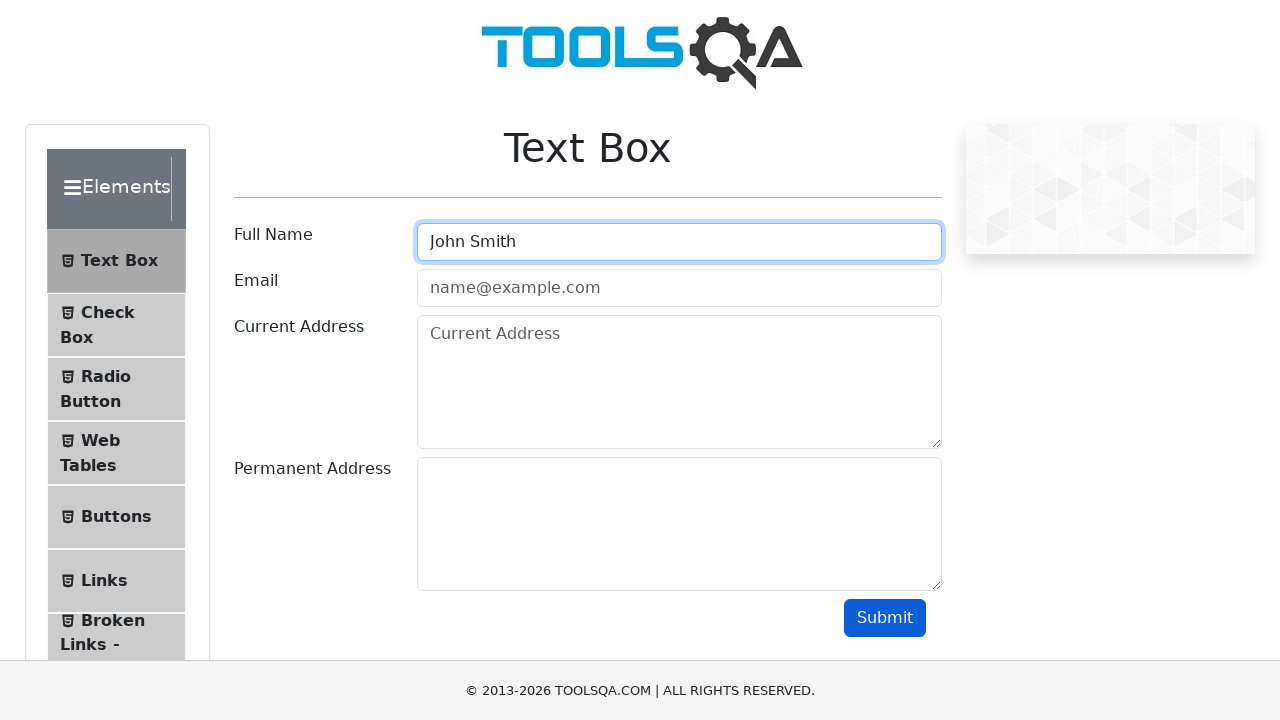

Filled email field with 'john.smith@example.com' on input#userEmail
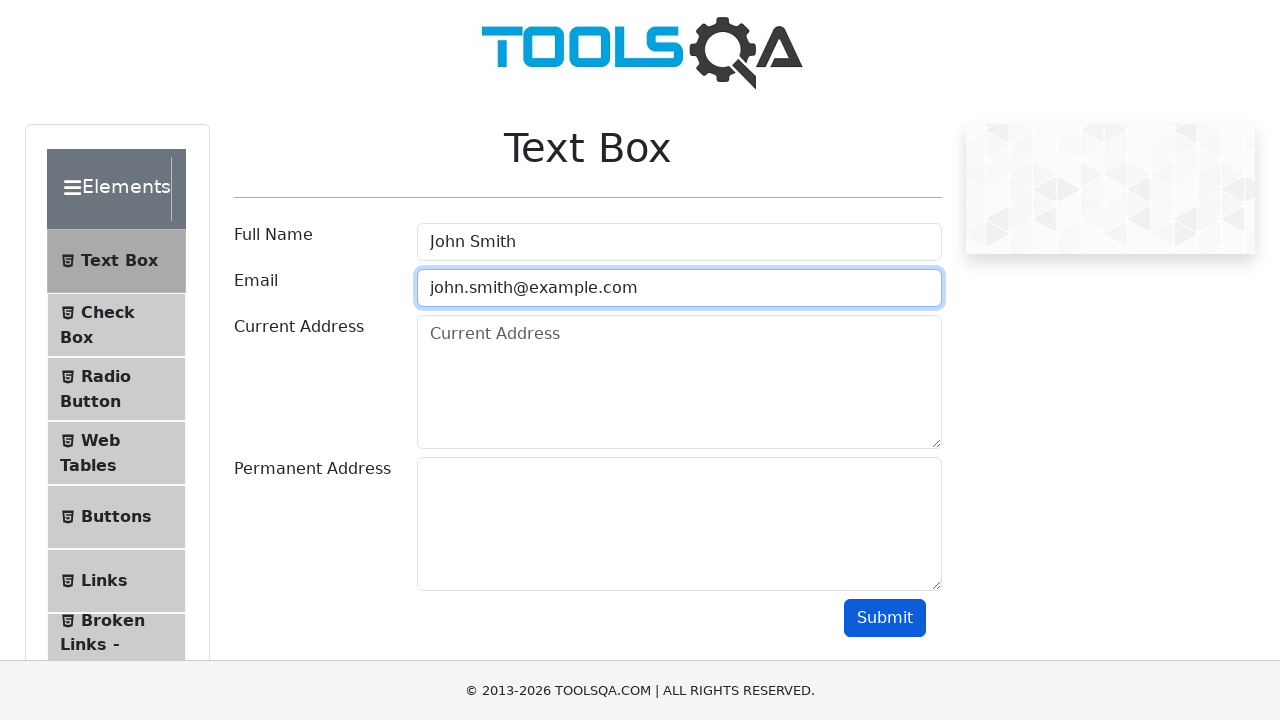

Filled current address field with '123 Main Street, Apt 4B' on textarea[placeholder*='Current Address']
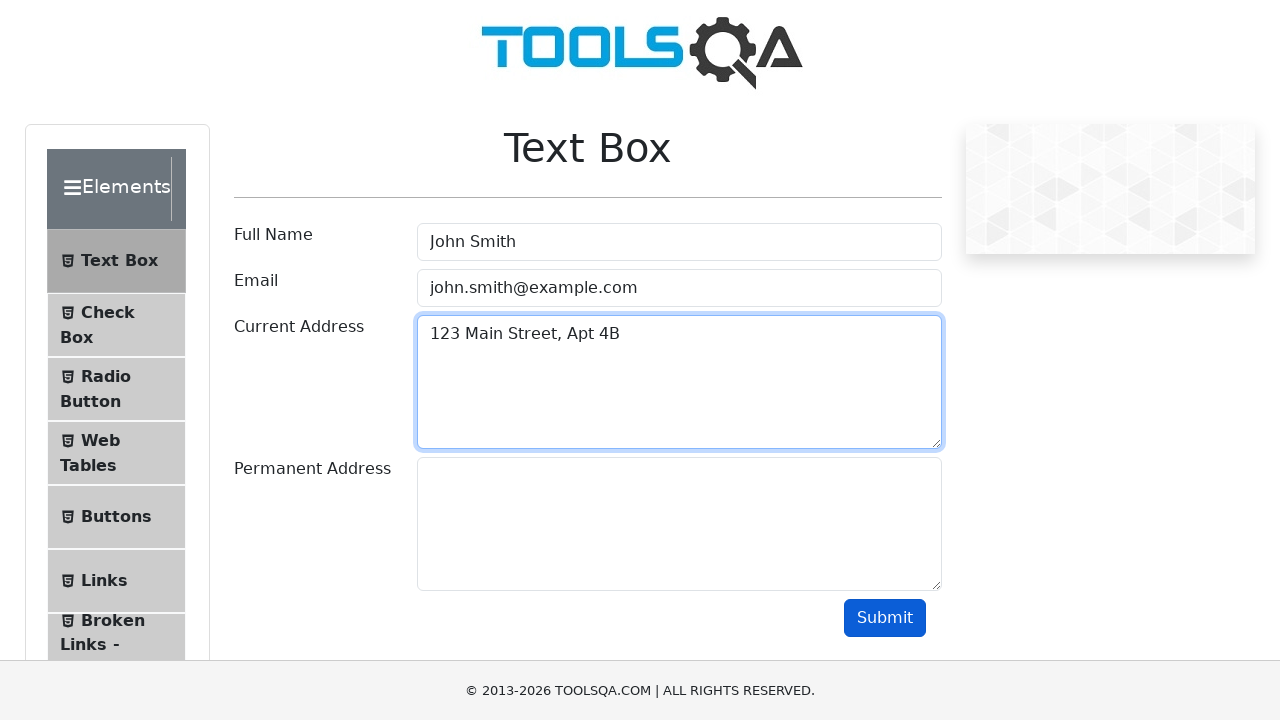

Filled permanent address field with '456 Oak Avenue, Suite 200' on textarea#permanentAddress
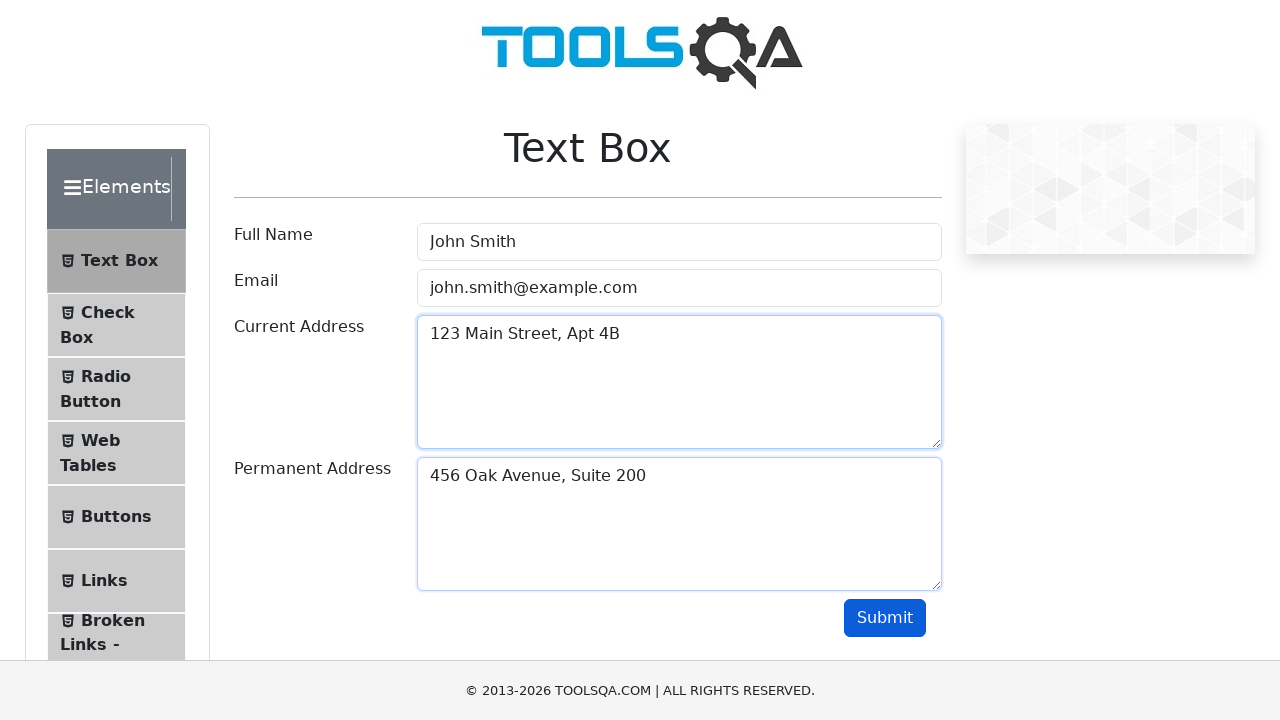

Clicked submit button (iteration 2 of 3) at (885, 618) on button#submit
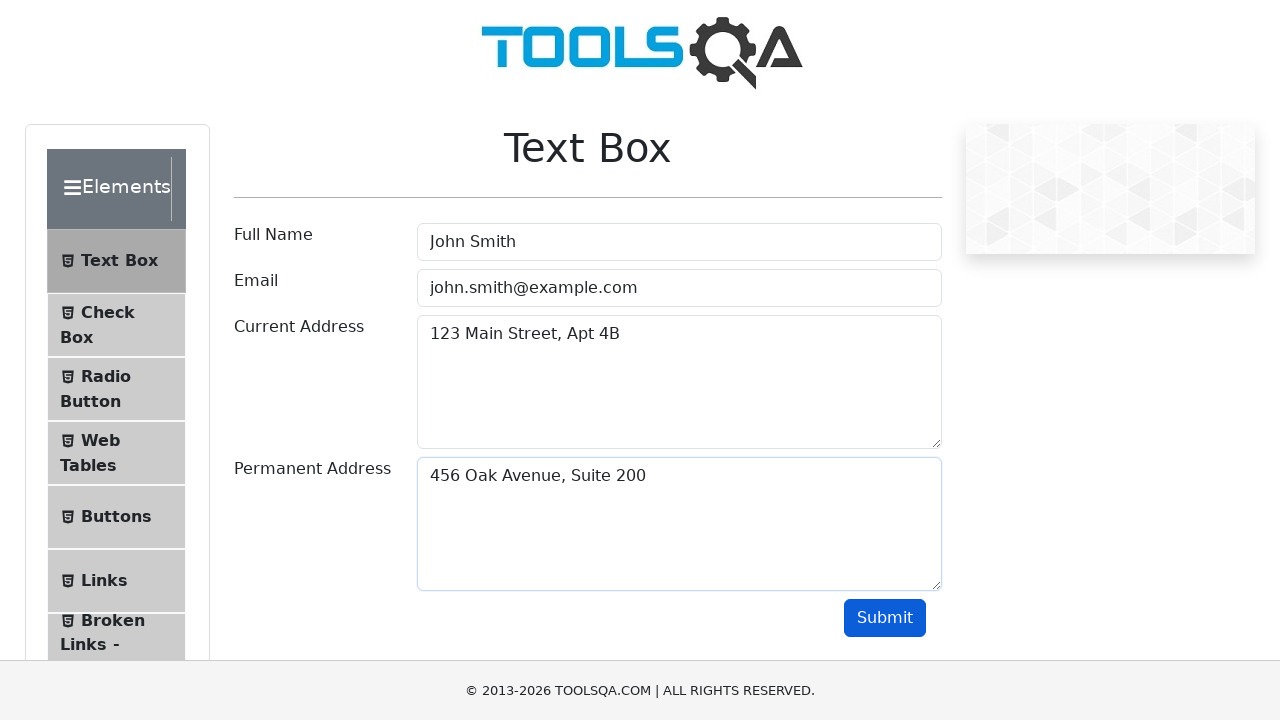

Waited 2 seconds for form submission to process
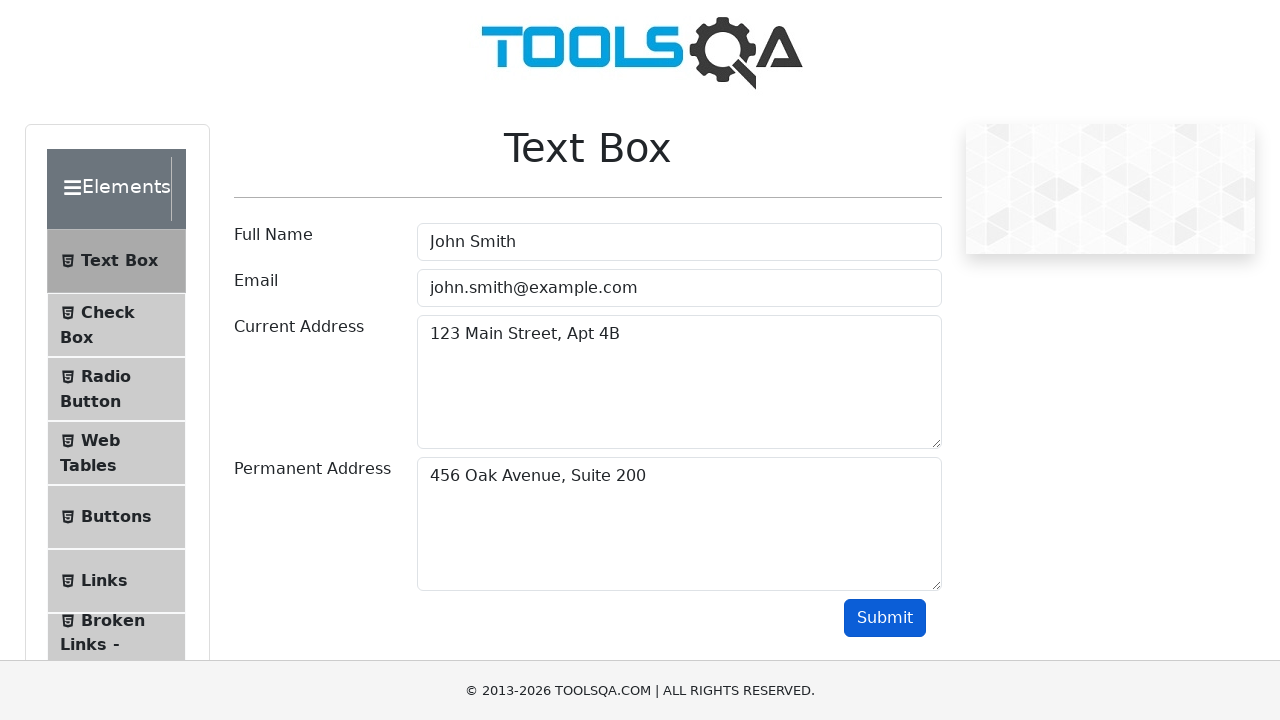

Reloaded page to prepare for next form submission
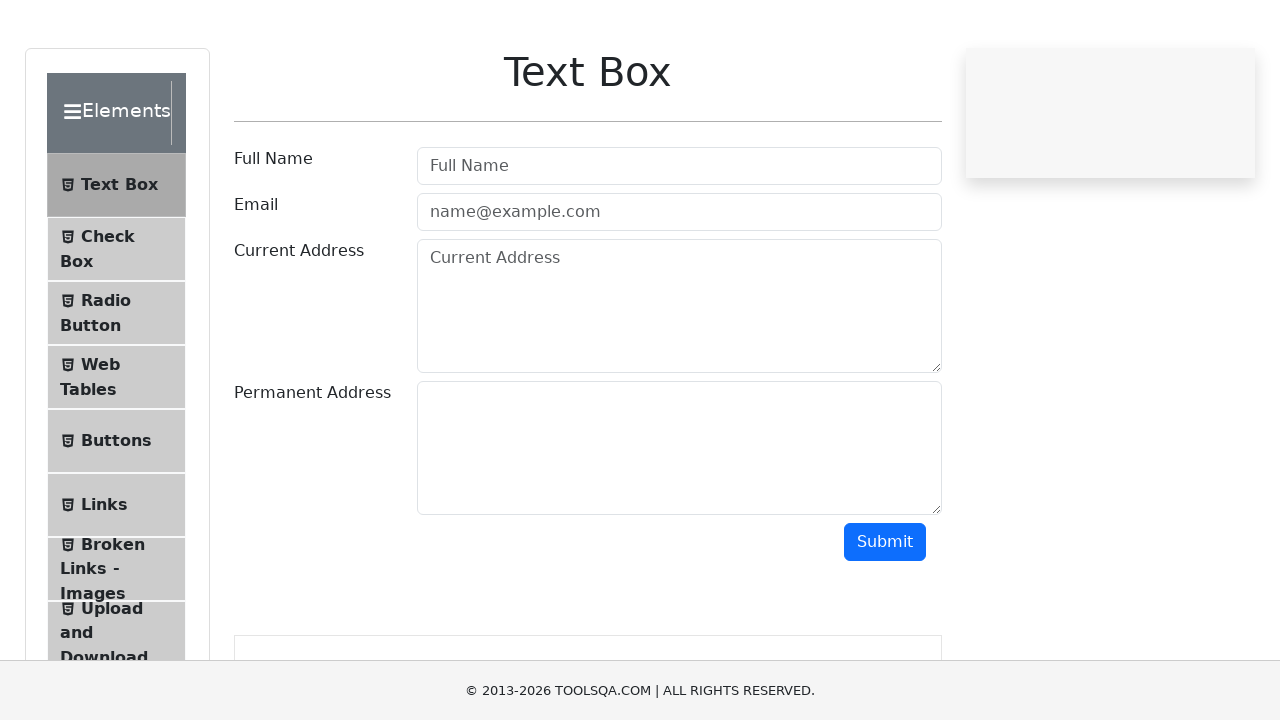

Filled full name field with 'John Smith' on input#userName
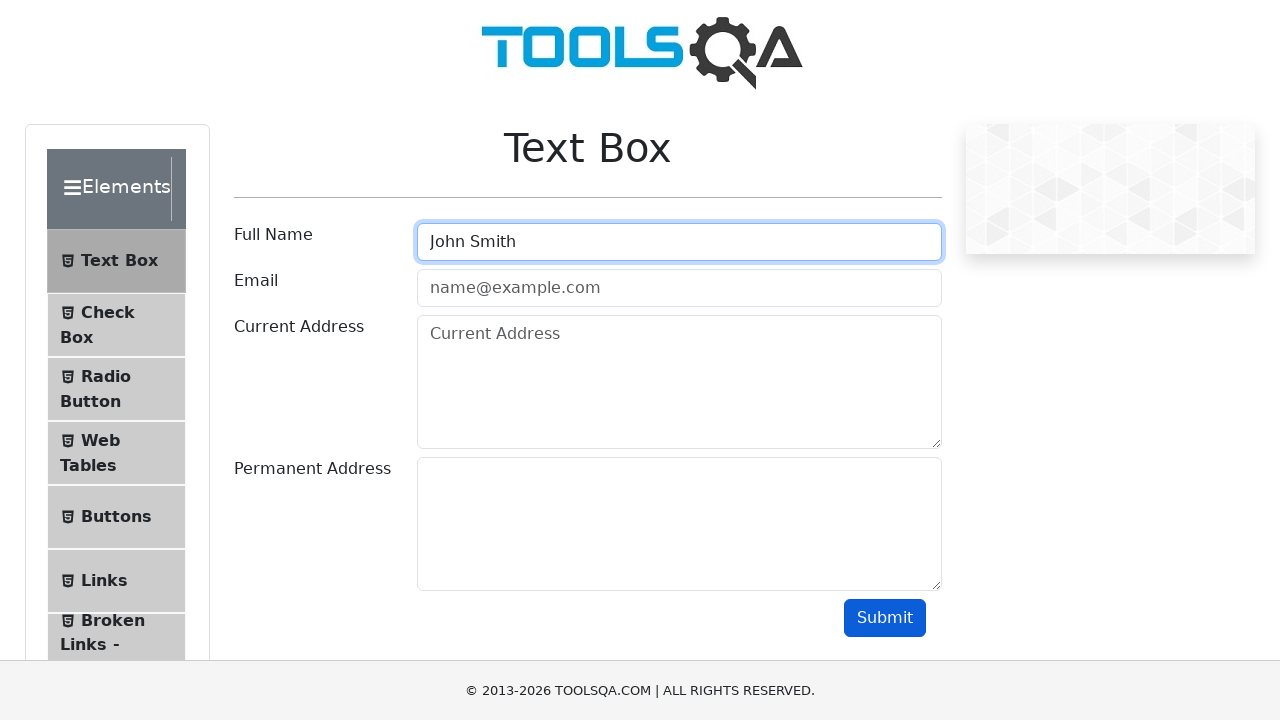

Filled email field with 'john.smith@example.com' on input#userEmail
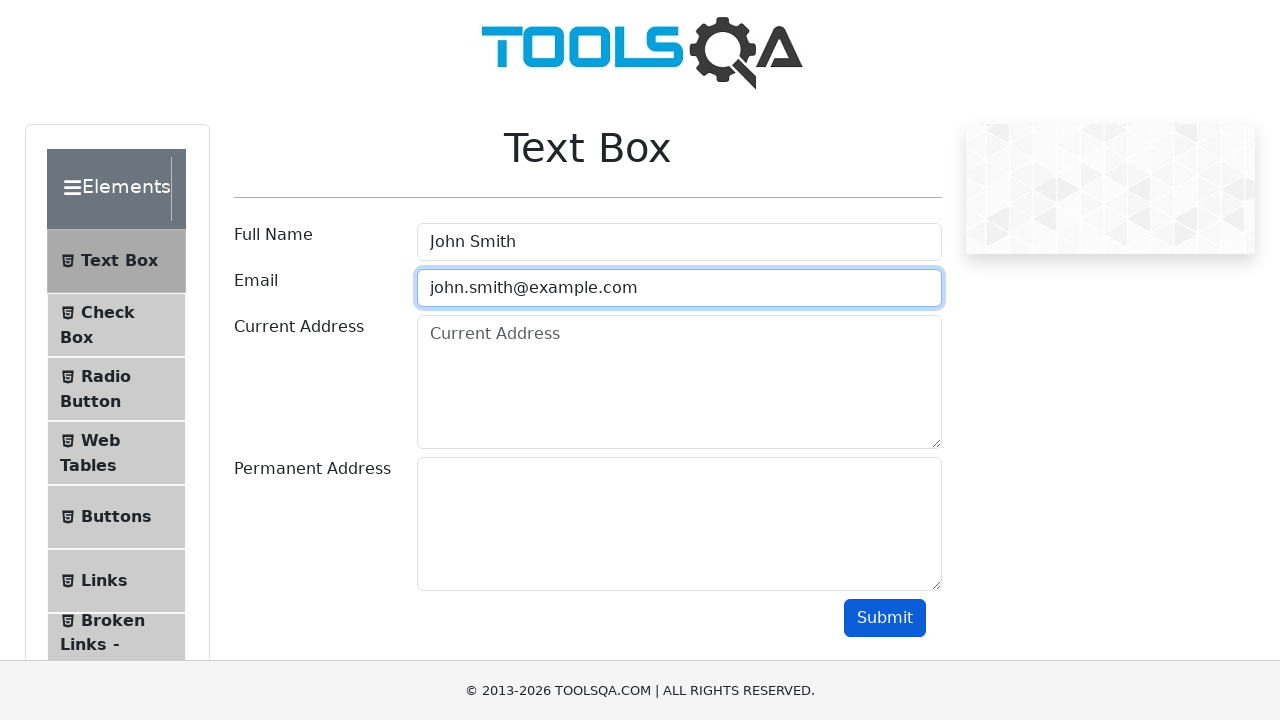

Filled current address field with '123 Main Street, Apt 4B' on textarea[placeholder*='Current Address']
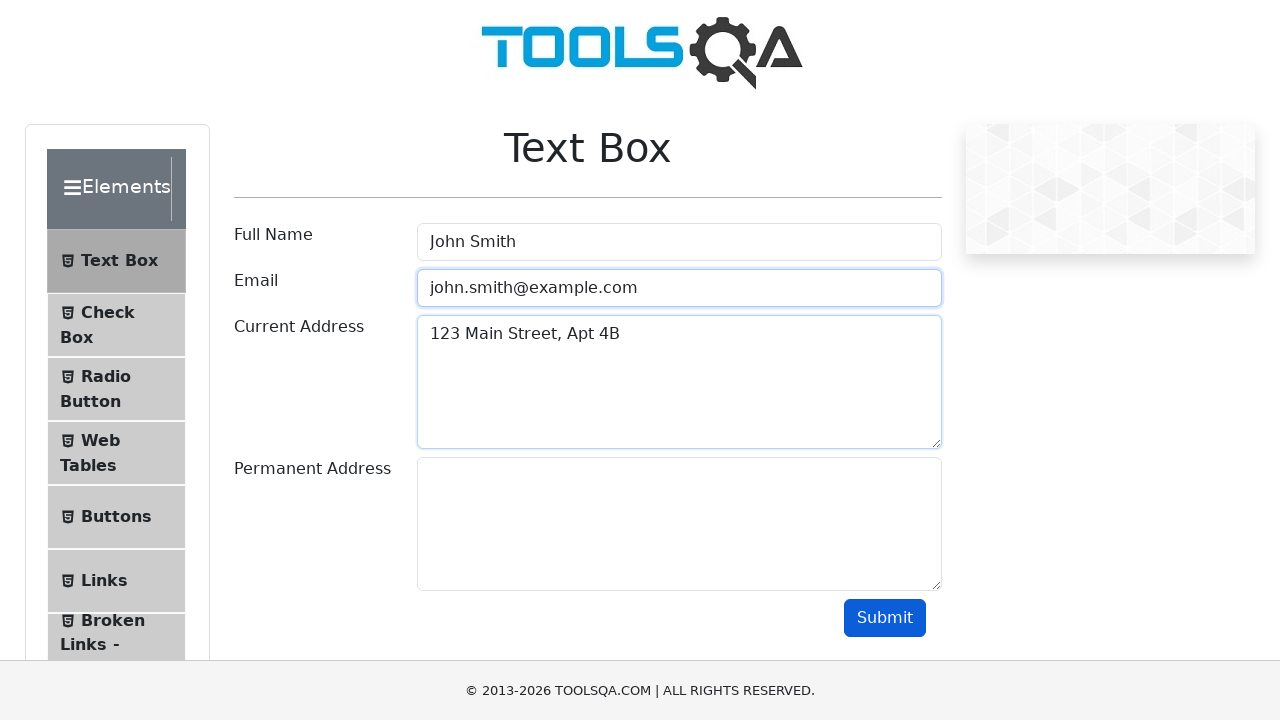

Filled permanent address field with '456 Oak Avenue, Suite 200' on textarea#permanentAddress
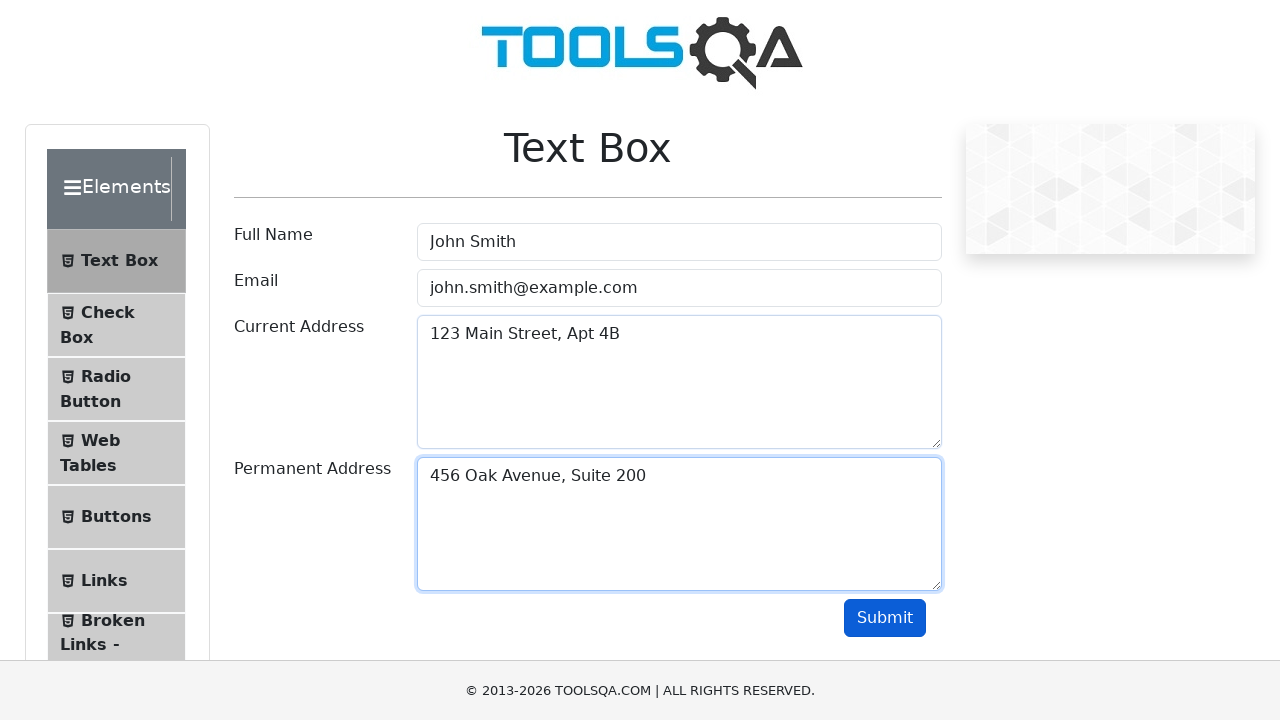

Clicked submit button (iteration 3 of 3) at (885, 618) on button#submit
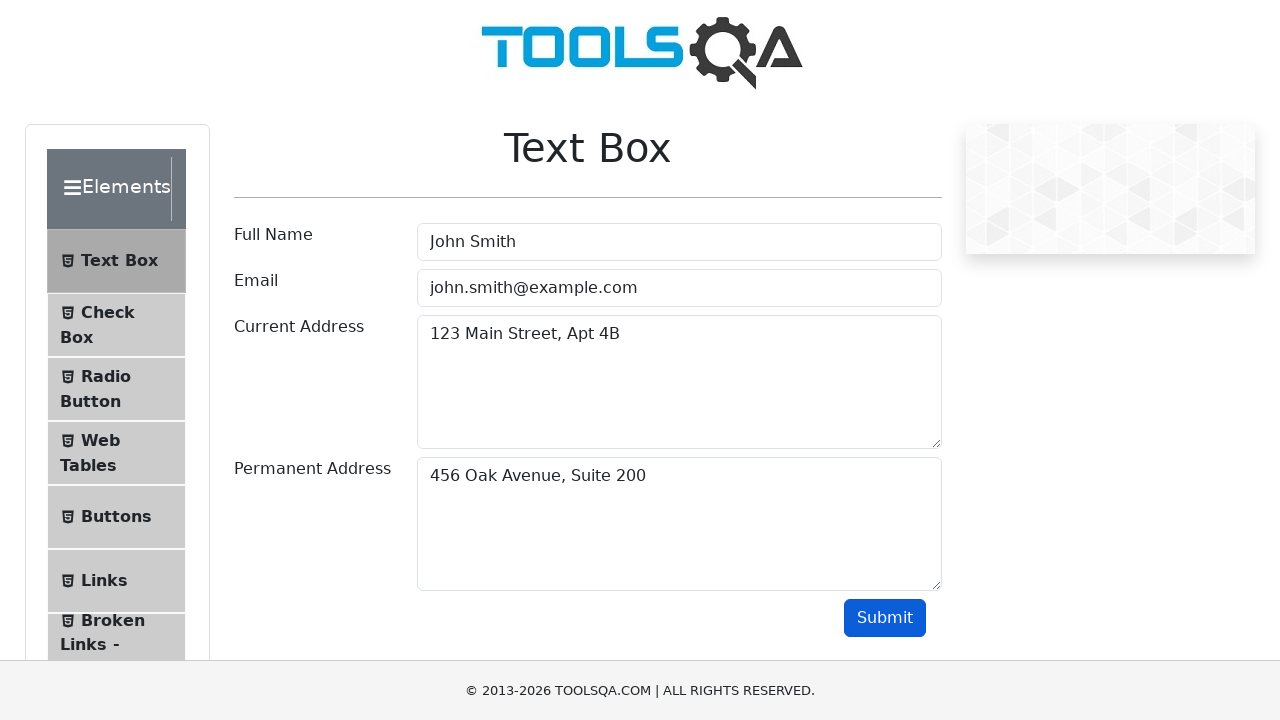

Waited 2 seconds for form submission to process
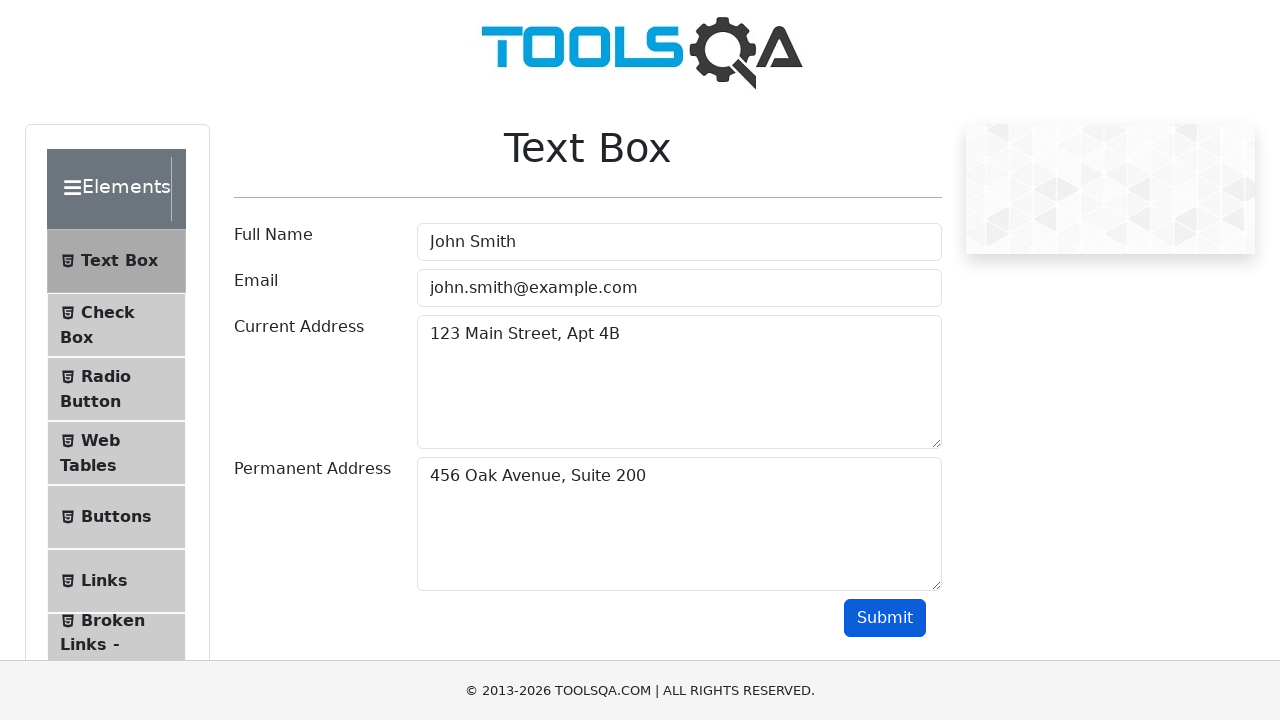

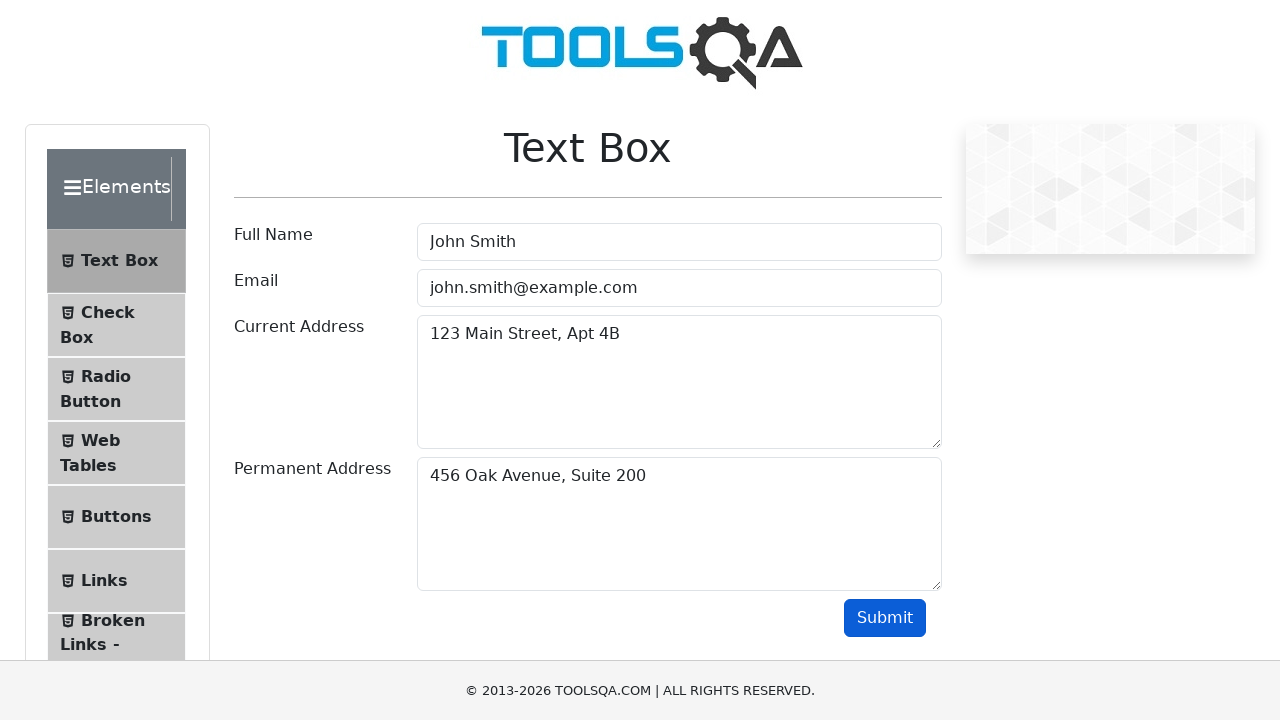